Searches for a product on Target website by entering search term and clicking the search button

Starting URL: https://www.target.com/

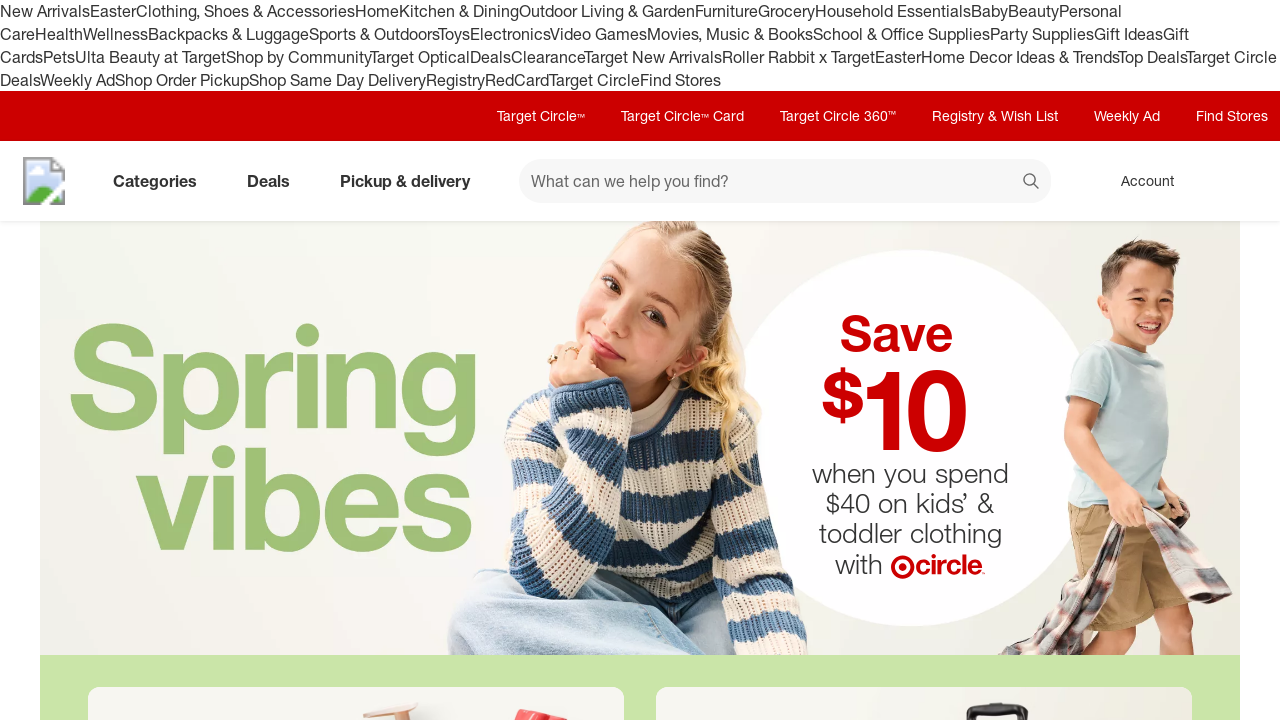

Entered 'coffee maker' in search box on #search
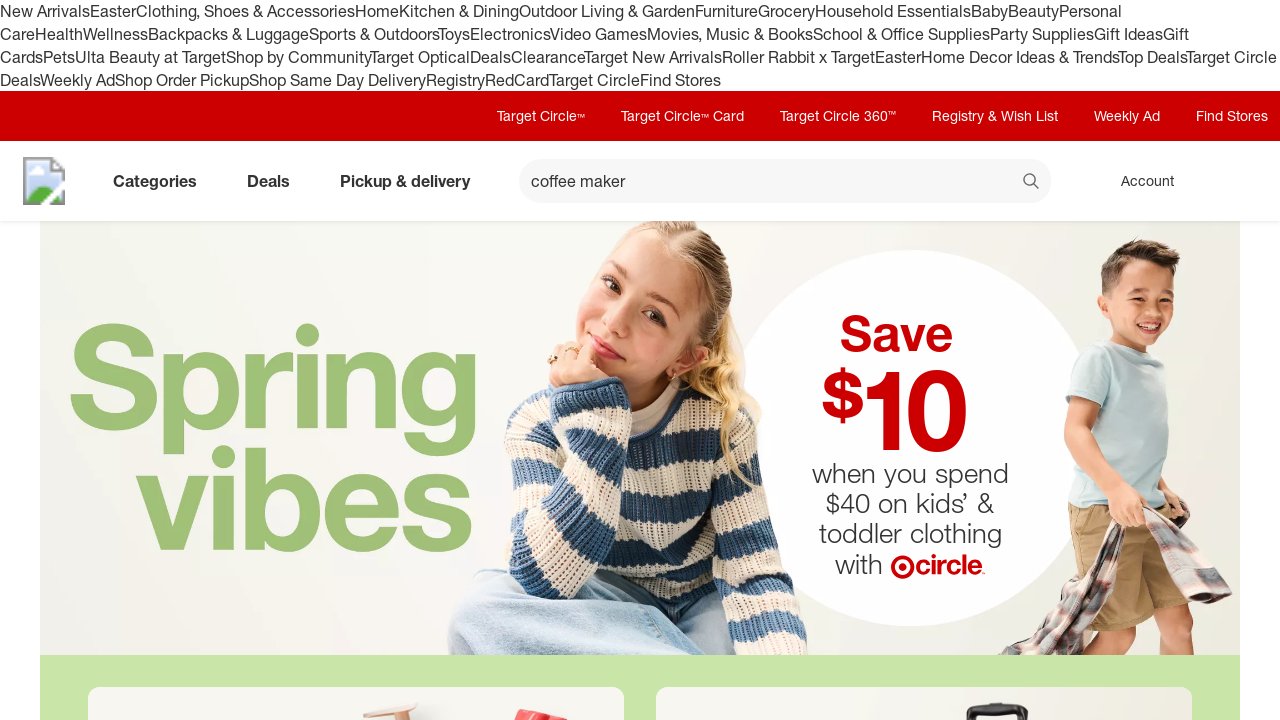

Clicked search button to search for product at (1032, 183) on button[data-test='@web/Search/SearchButton']
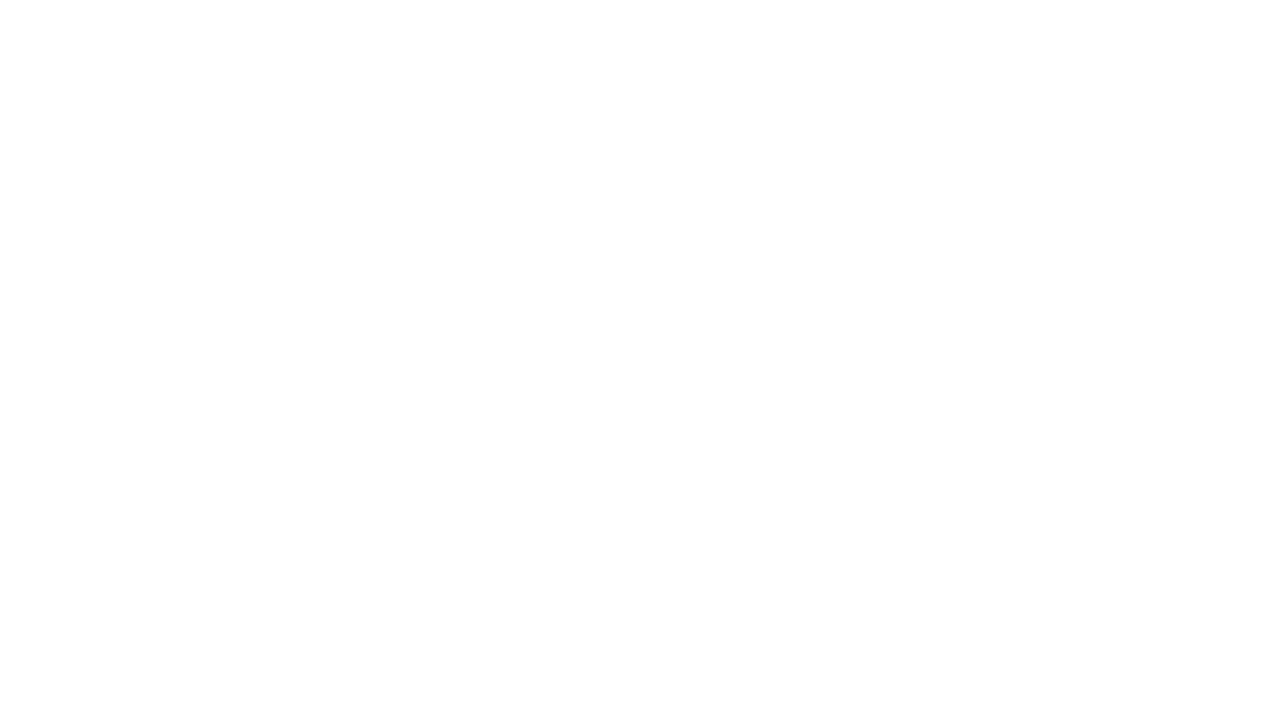

Search results page loaded successfully
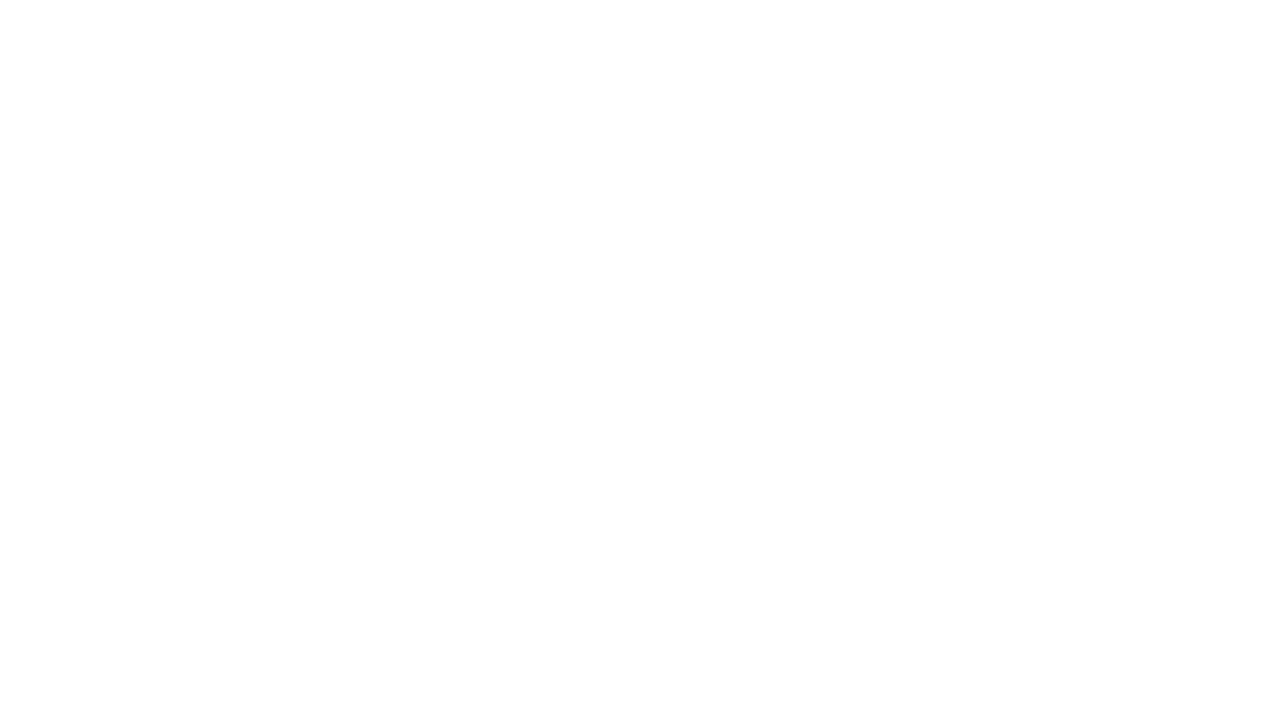

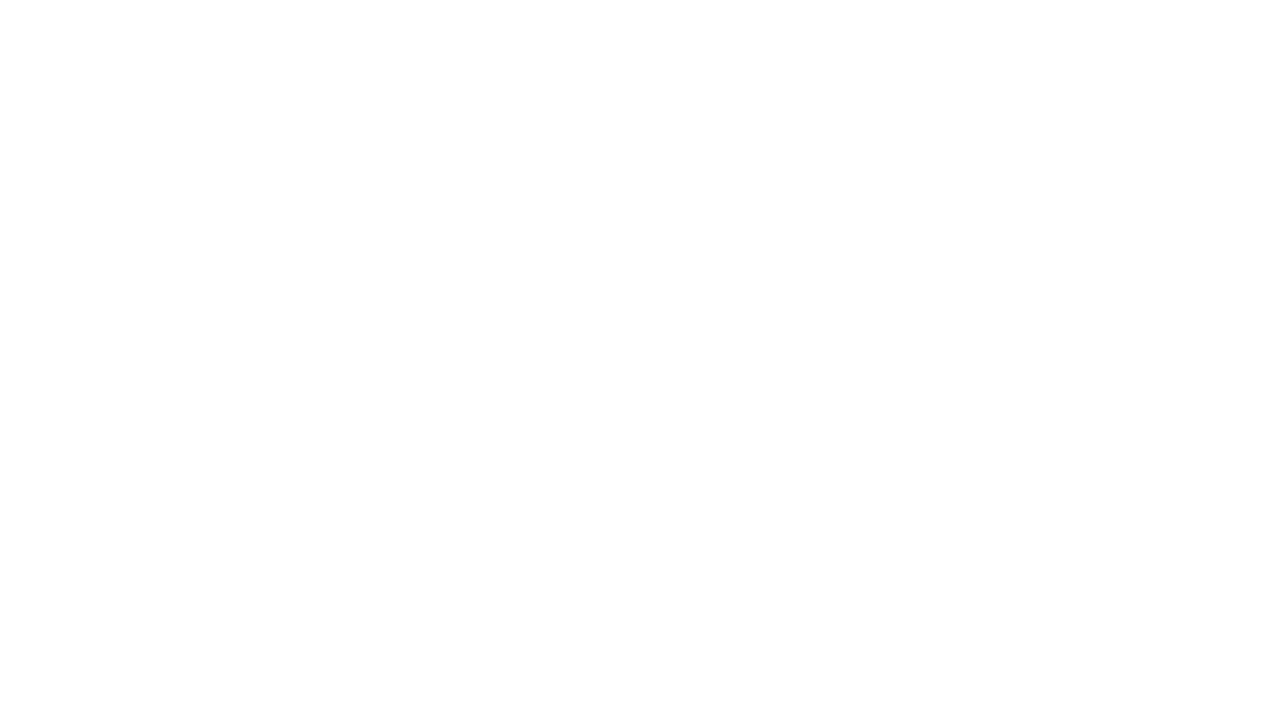